Navigates to the Carsensor used car search page and clicks on the "Maker/Model" selection button to open the maker menu

Starting URL: https://www.carsensor.net/usedcar/search.php?SKIND=1

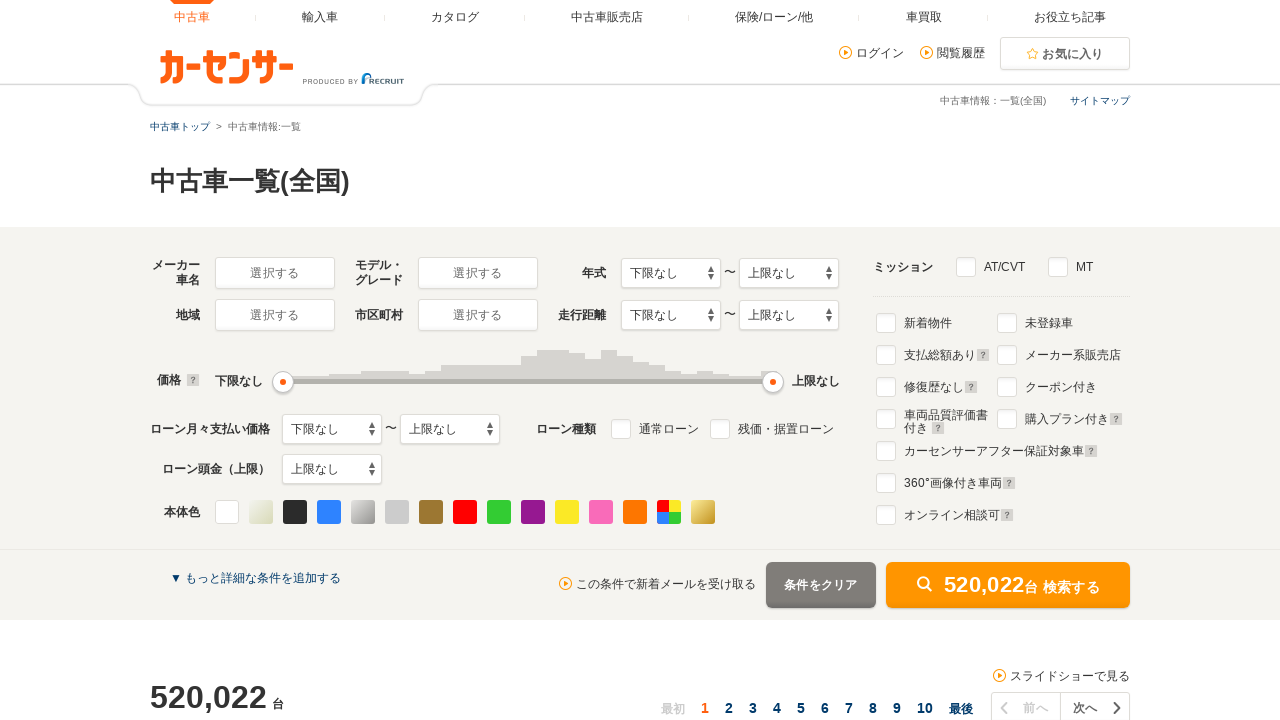

Waited for maker selection button to be available
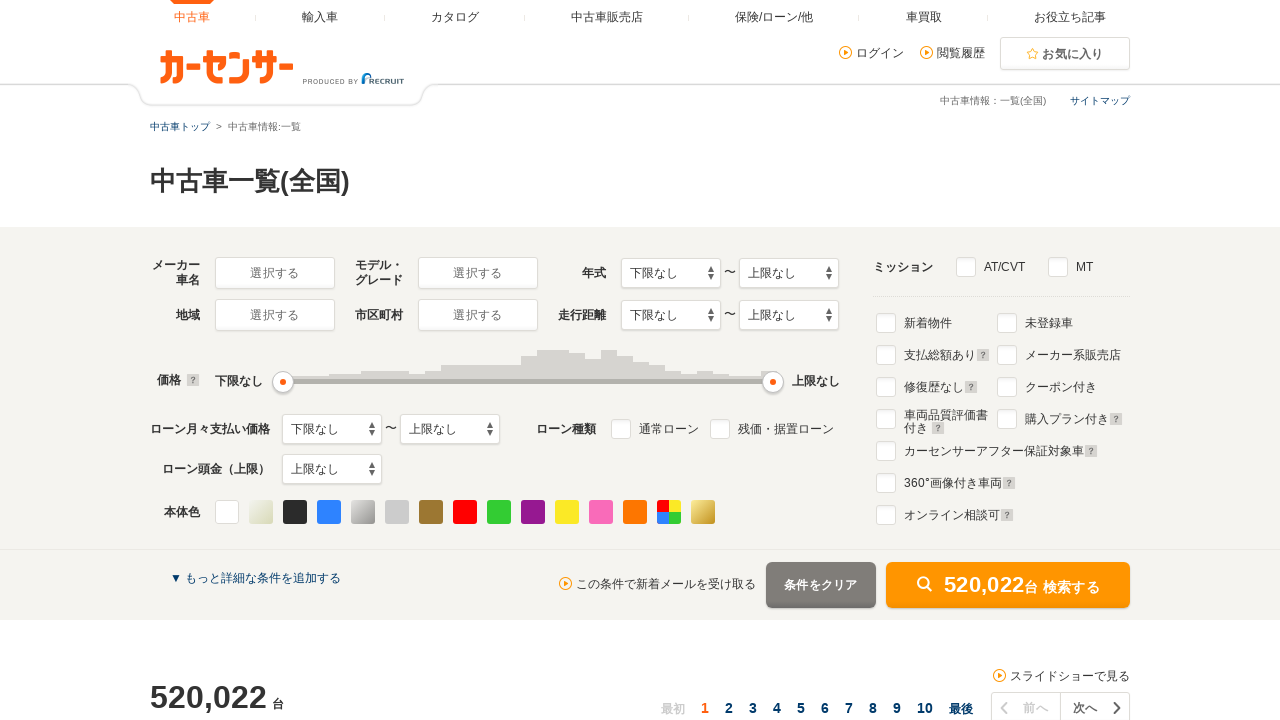

Clicked the Maker/Model selection button at (275, 273) on #shashuAnc
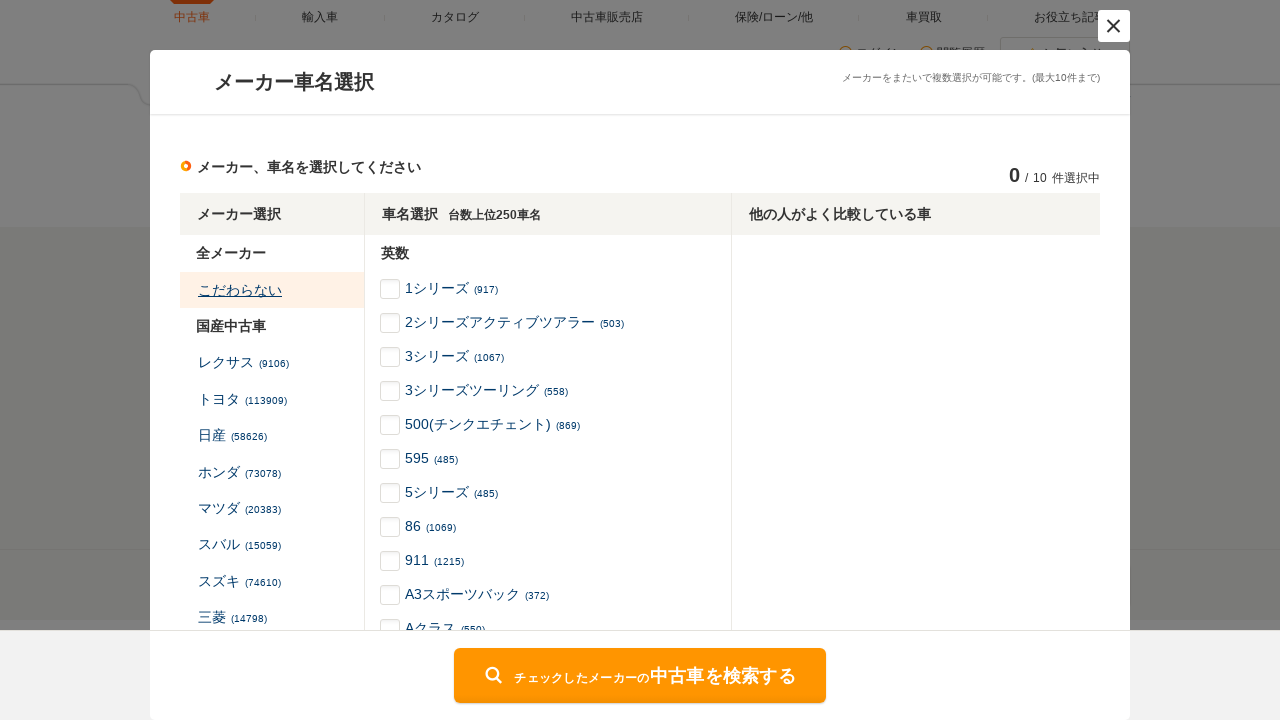

Maker menu appeared on the page
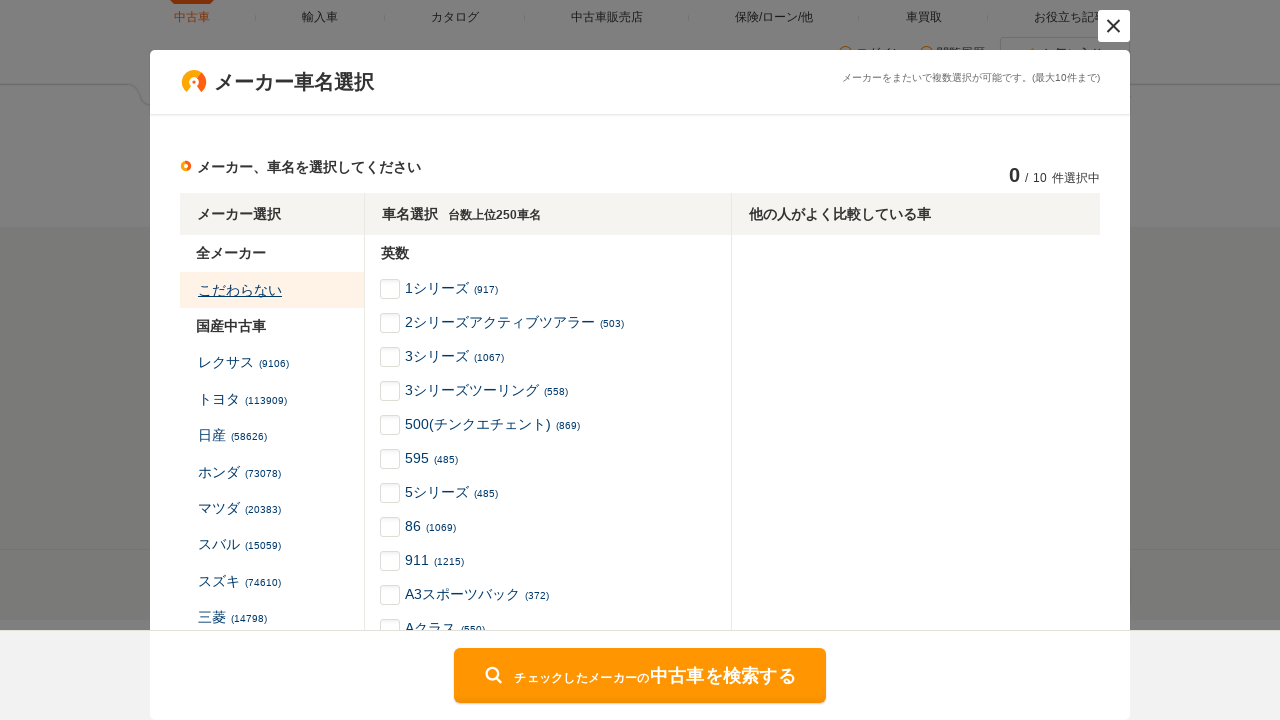

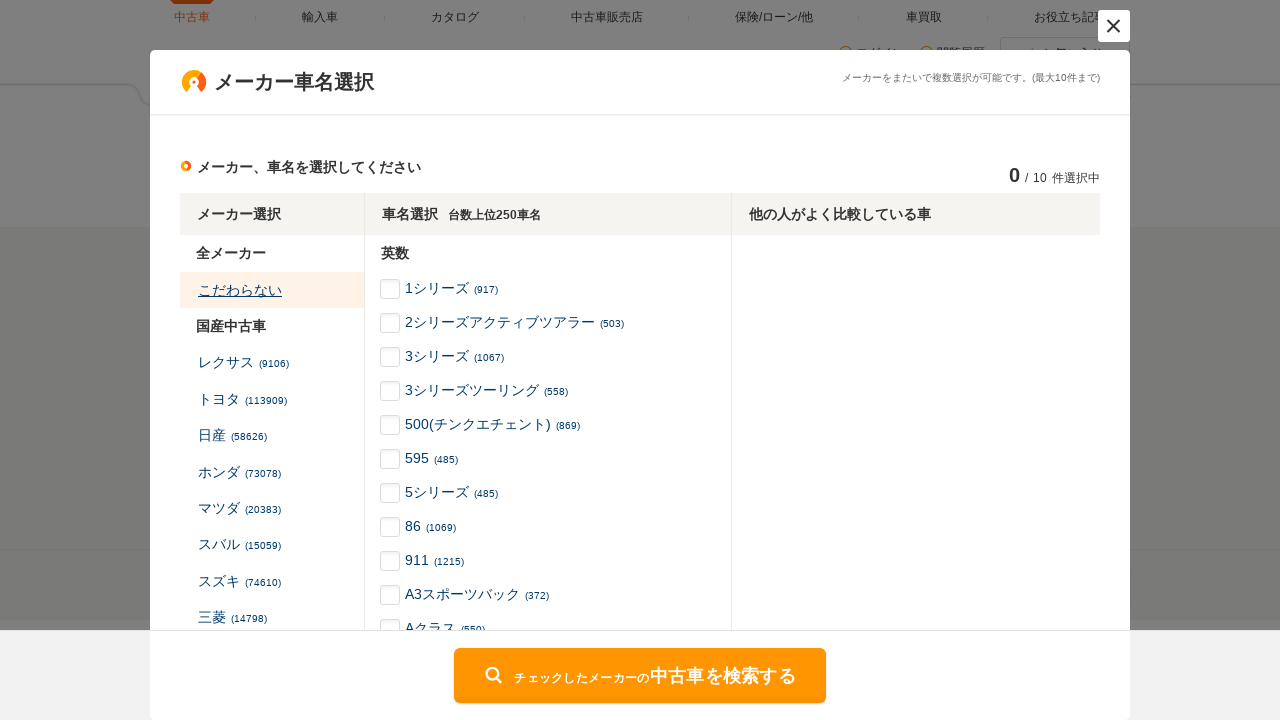